Tests bonus program signup form by entering name and phone number, then clicking submit button

Starting URL: https://pizzeria.skillbox.cc/bonus/

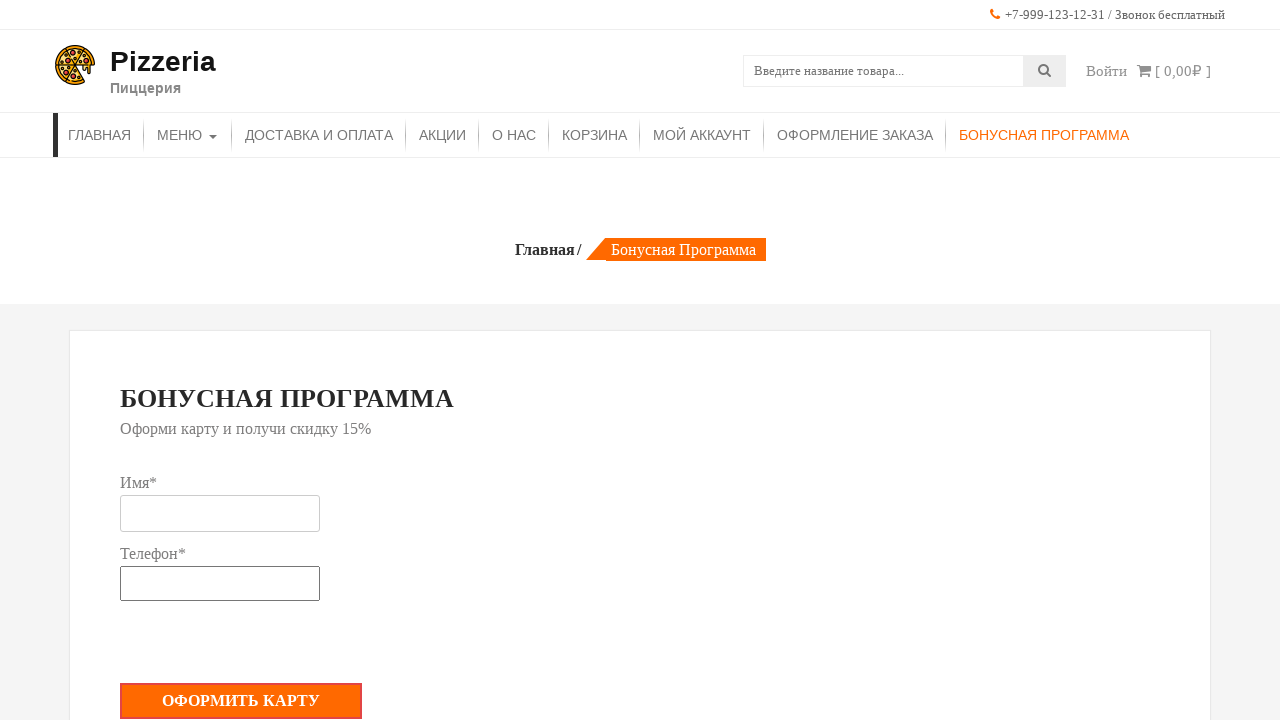

Entered name 'Андрей' in the 'Имя' field on #bonus_username
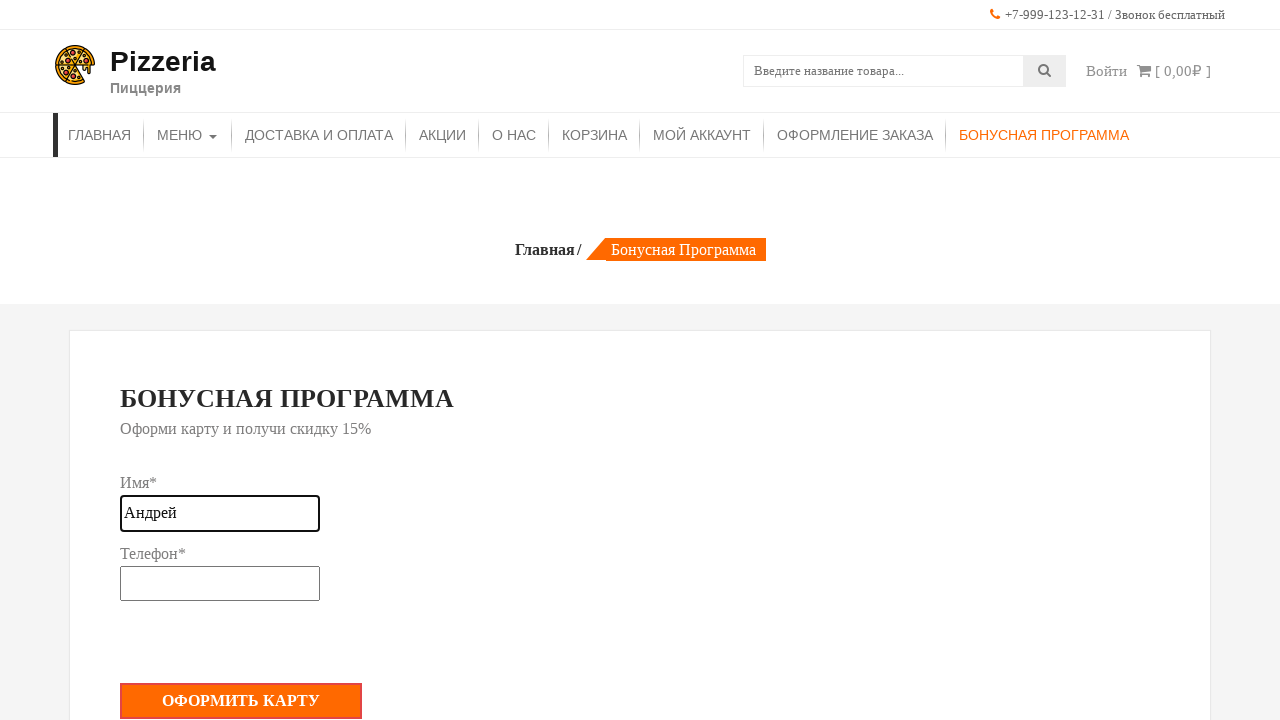

Waited 1 second after entering name
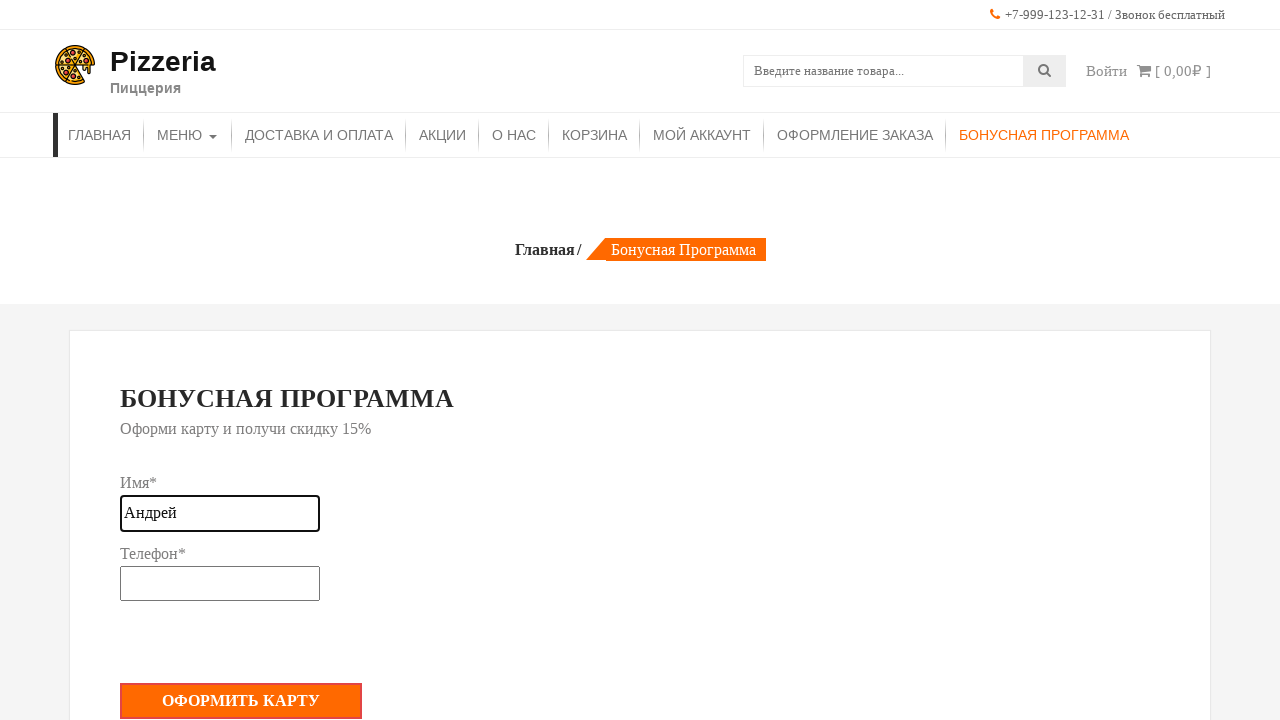

Entered phone number '+79971234567' in the 'Телефон' field on #bonus_phone
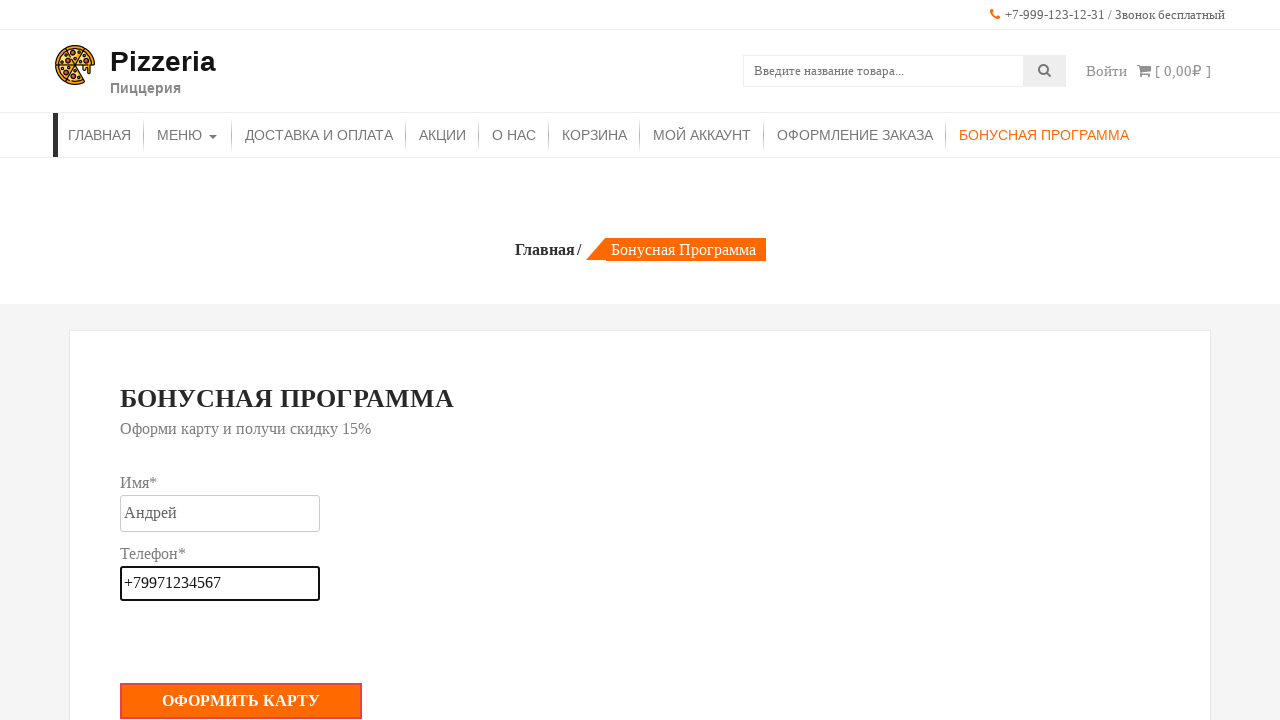

Waited 1 second after entering phone number
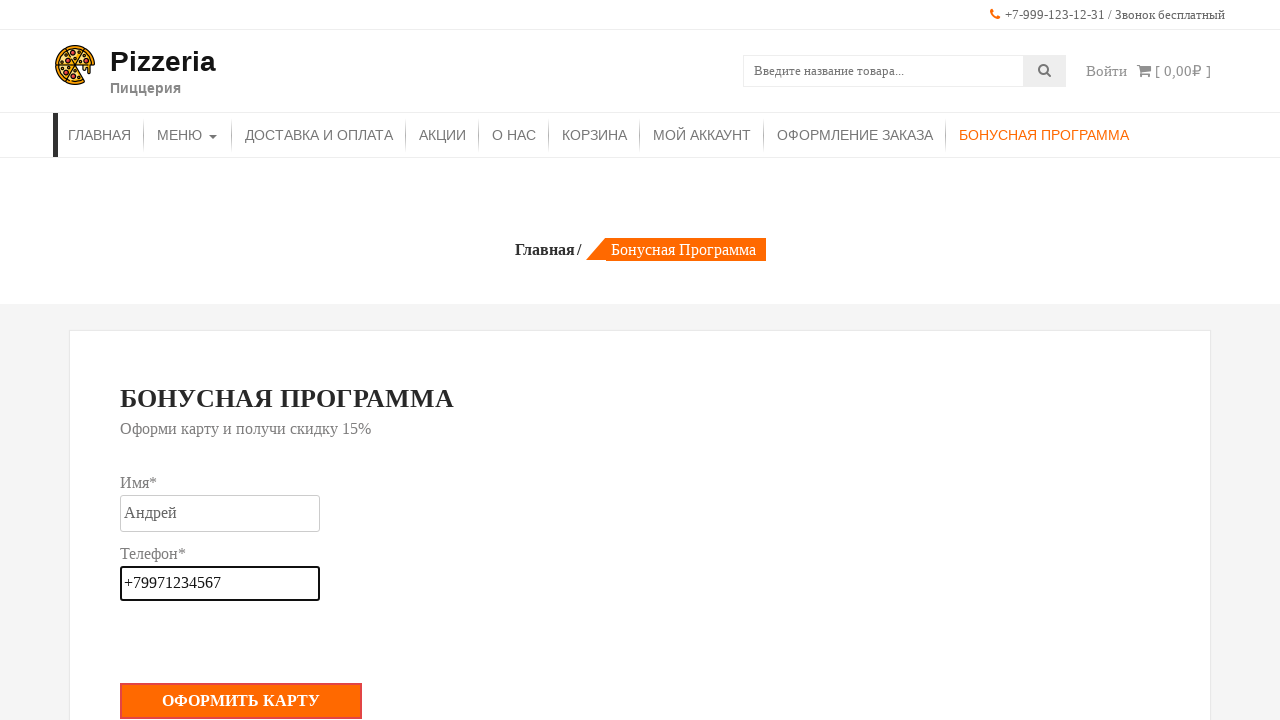

Clicked 'Оформить карту' submit button at (241, 701) on xpath=//*[@style='cursor:pointer;']
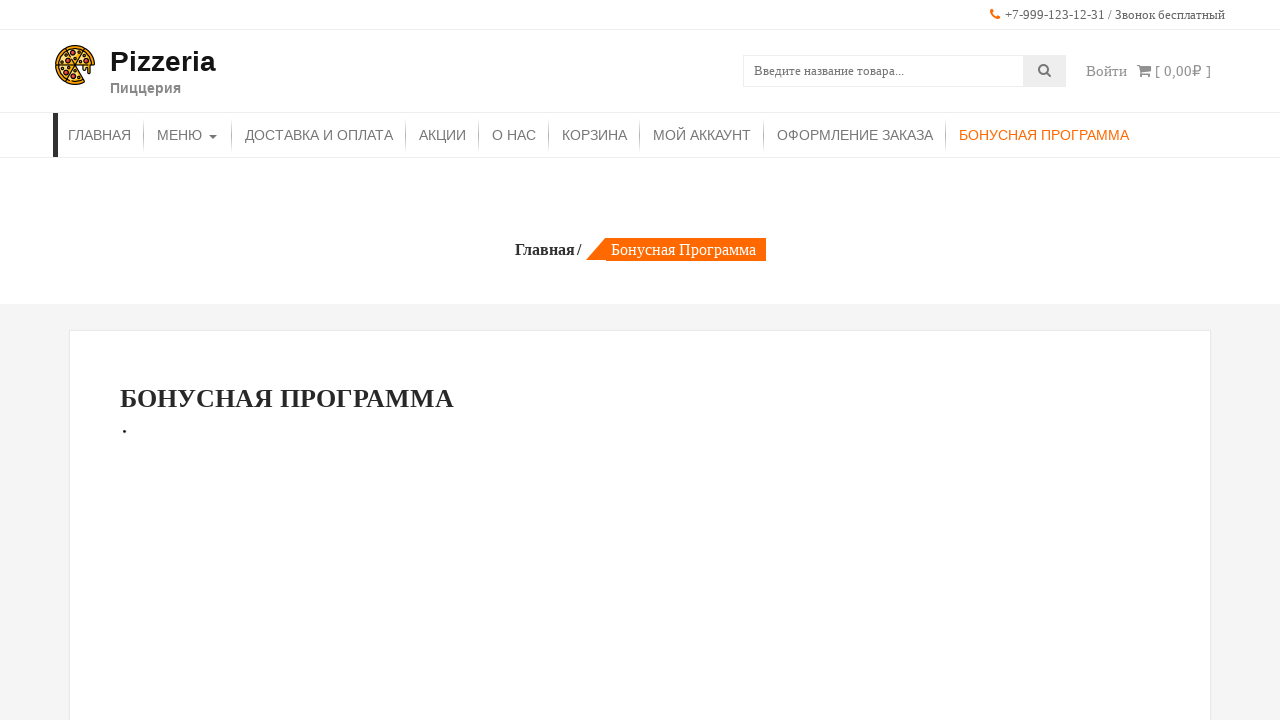

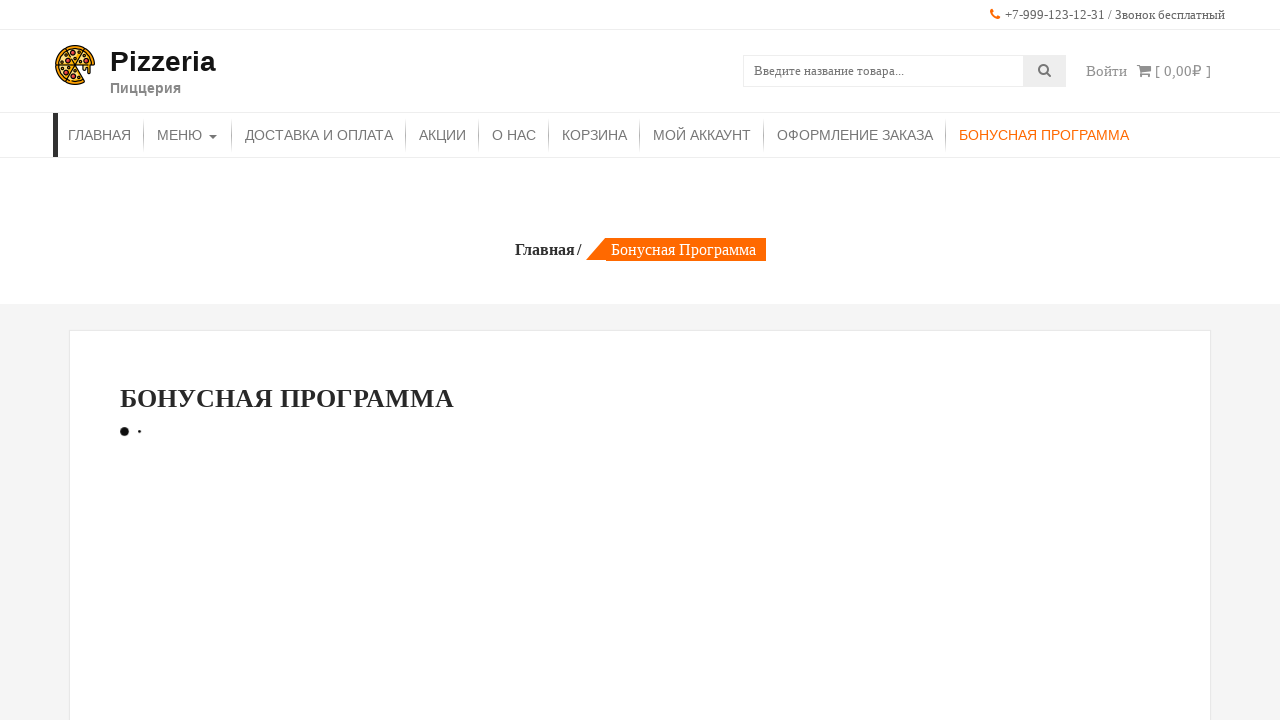